Tests drag and drop functionality within an iframe on jQueryUI's droppable demo page by dragging an element onto a drop target

Starting URL: https://jqueryui.com/droppable/

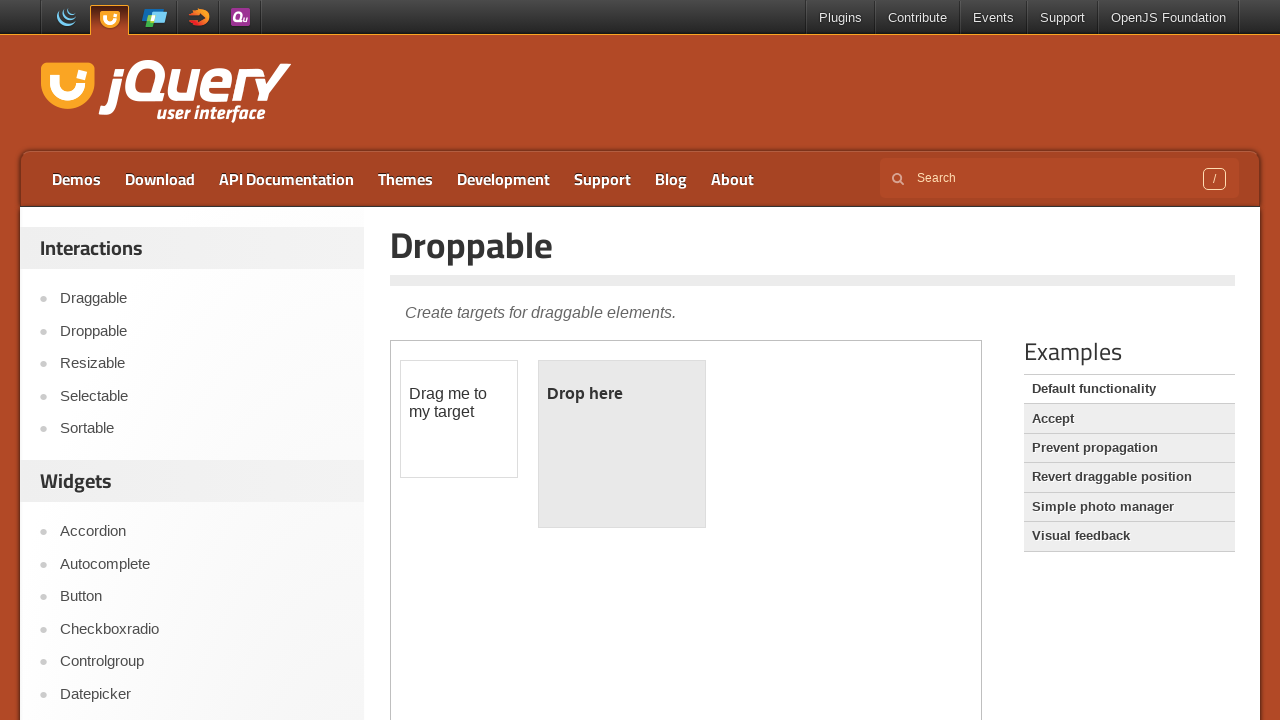

Navigated to jQueryUI droppable demo page
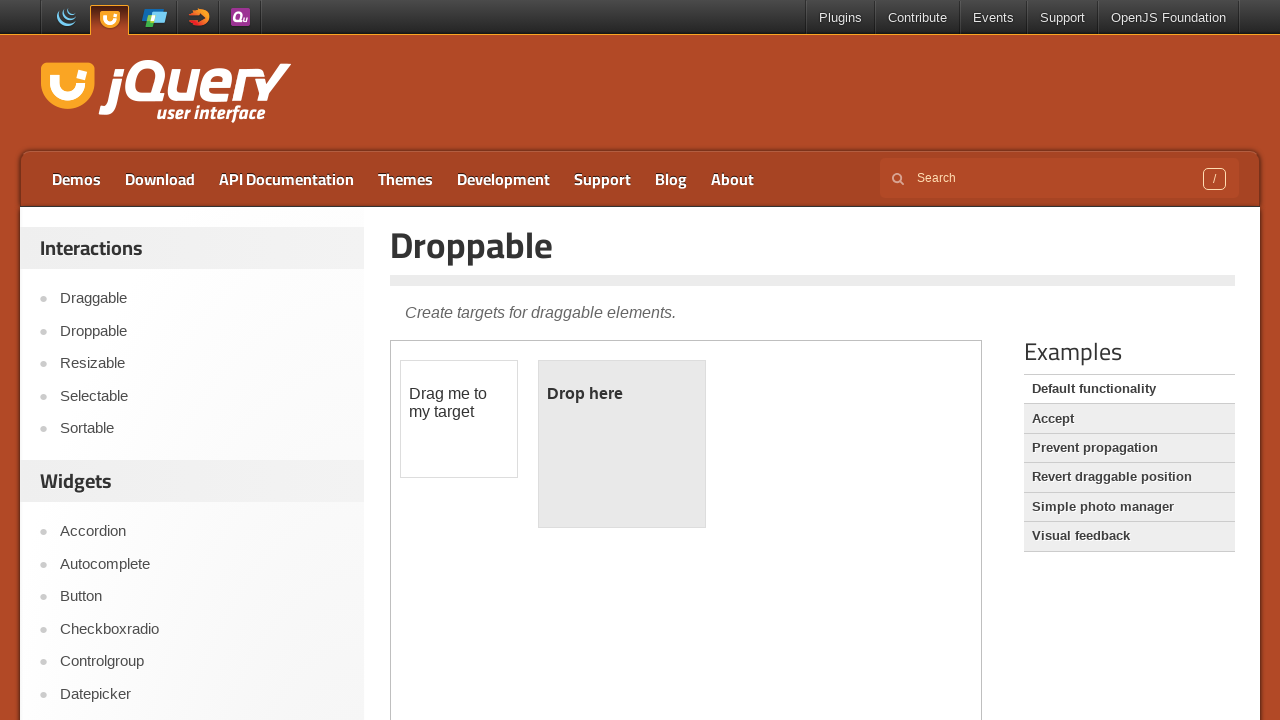

Located the demo iframe
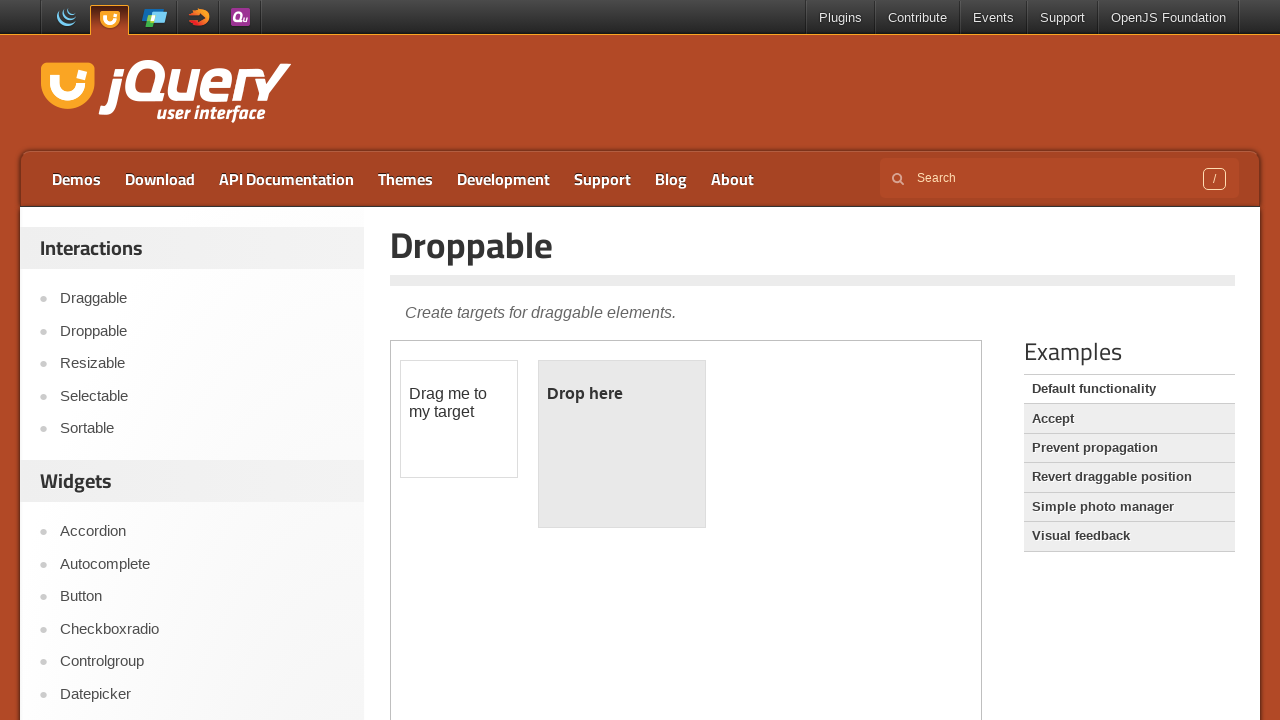

Dragged draggable element onto droppable target within iframe at (622, 444)
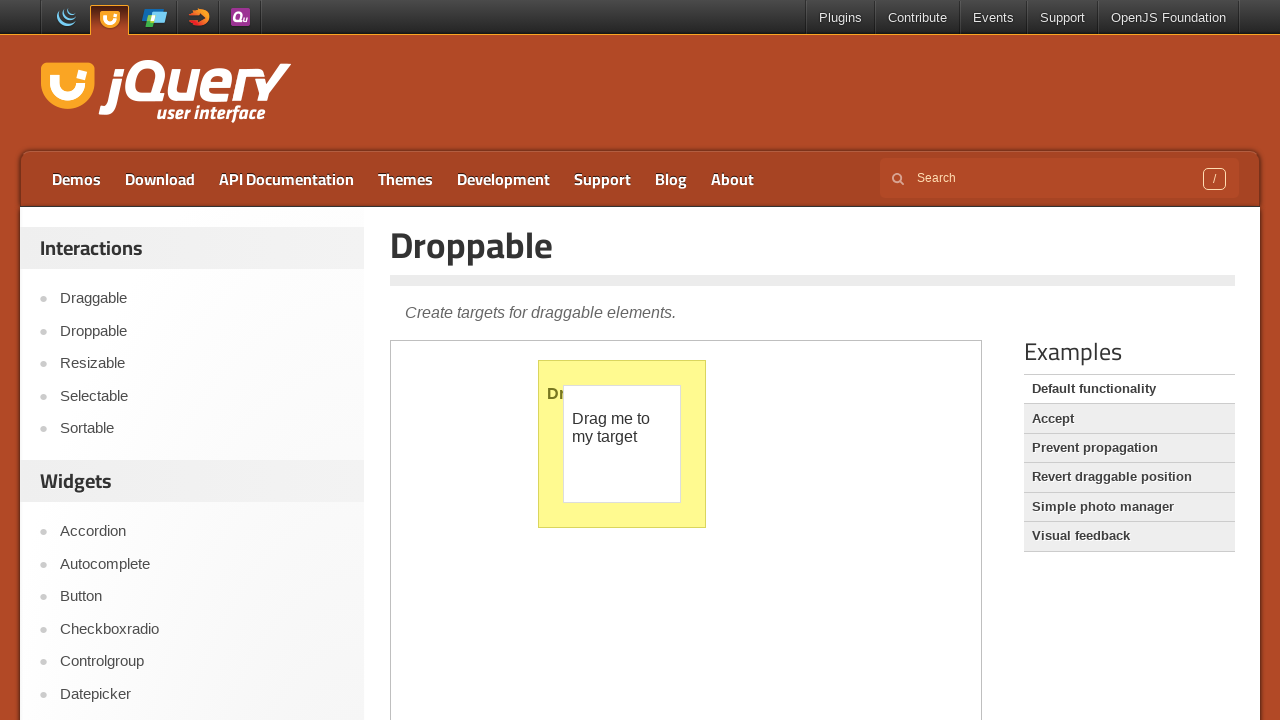

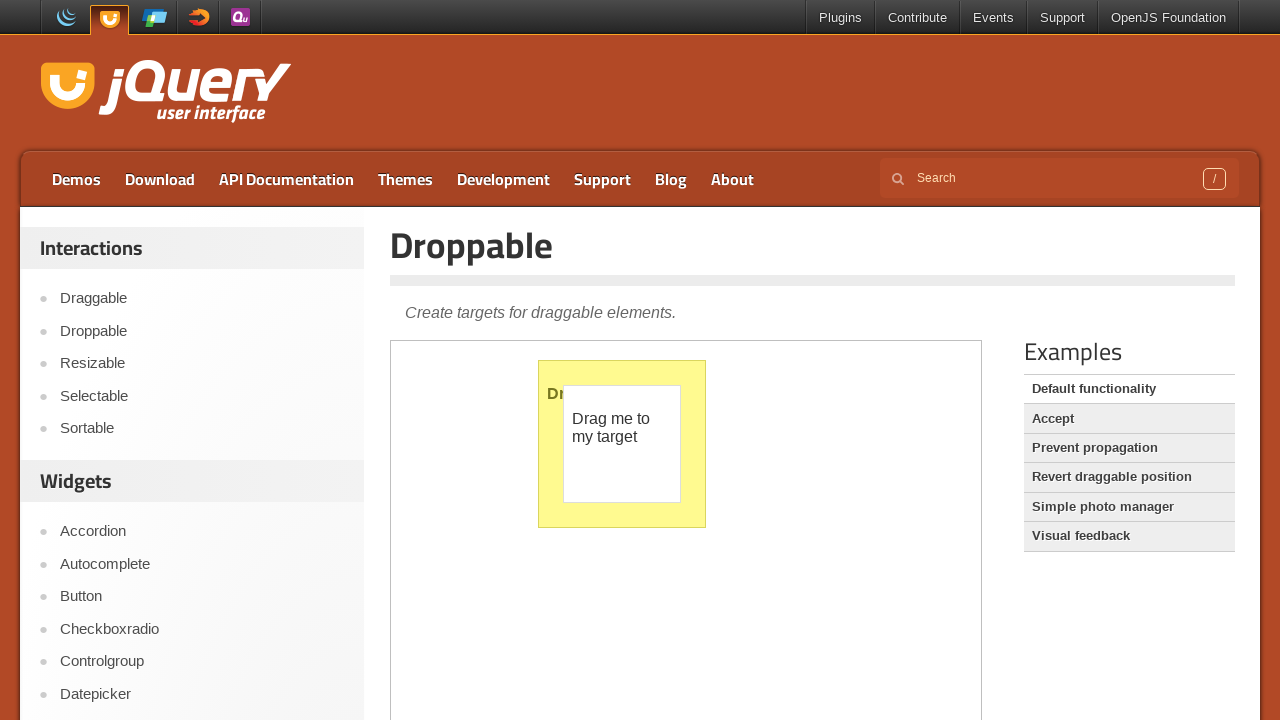